Tests text box form by navigating to Elements, clicking Text Box, filling name and email fields, and submitting to verify output message displays correctly.

Starting URL: https://demoqa.com

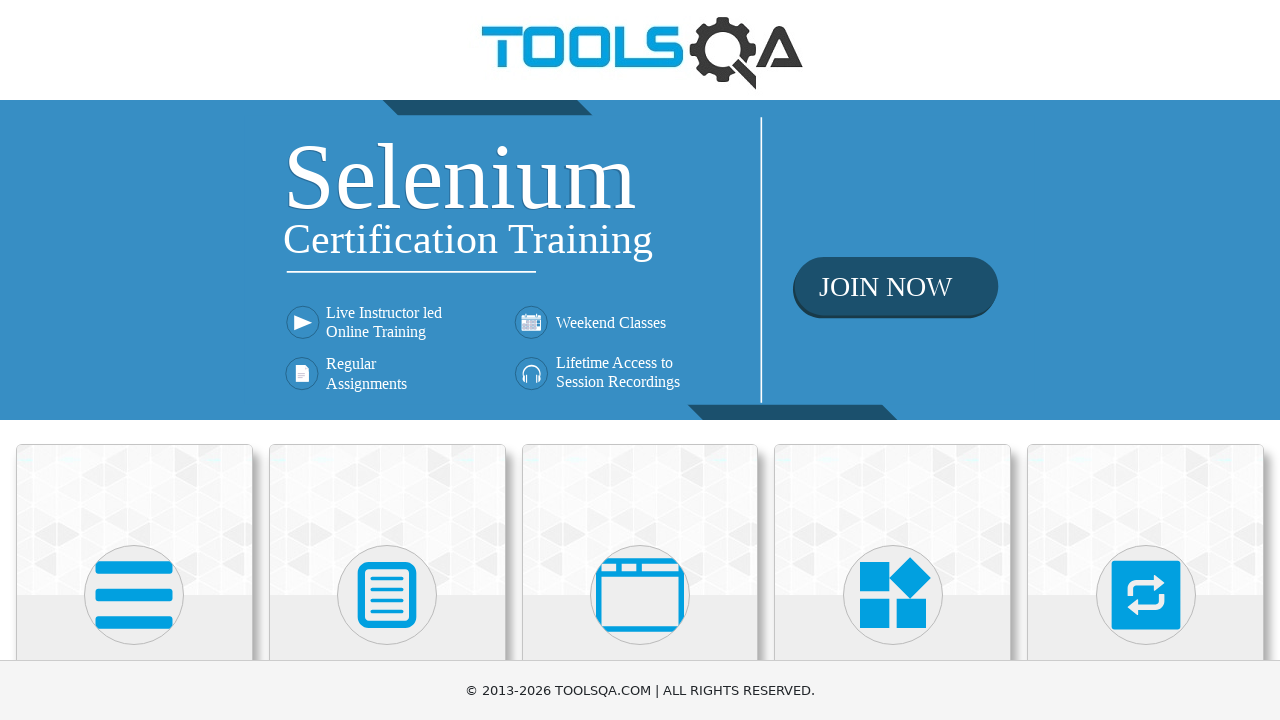

Clicked on Elements card at (134, 520) on xpath=//div[@class='card mt-4 top-card'][1]
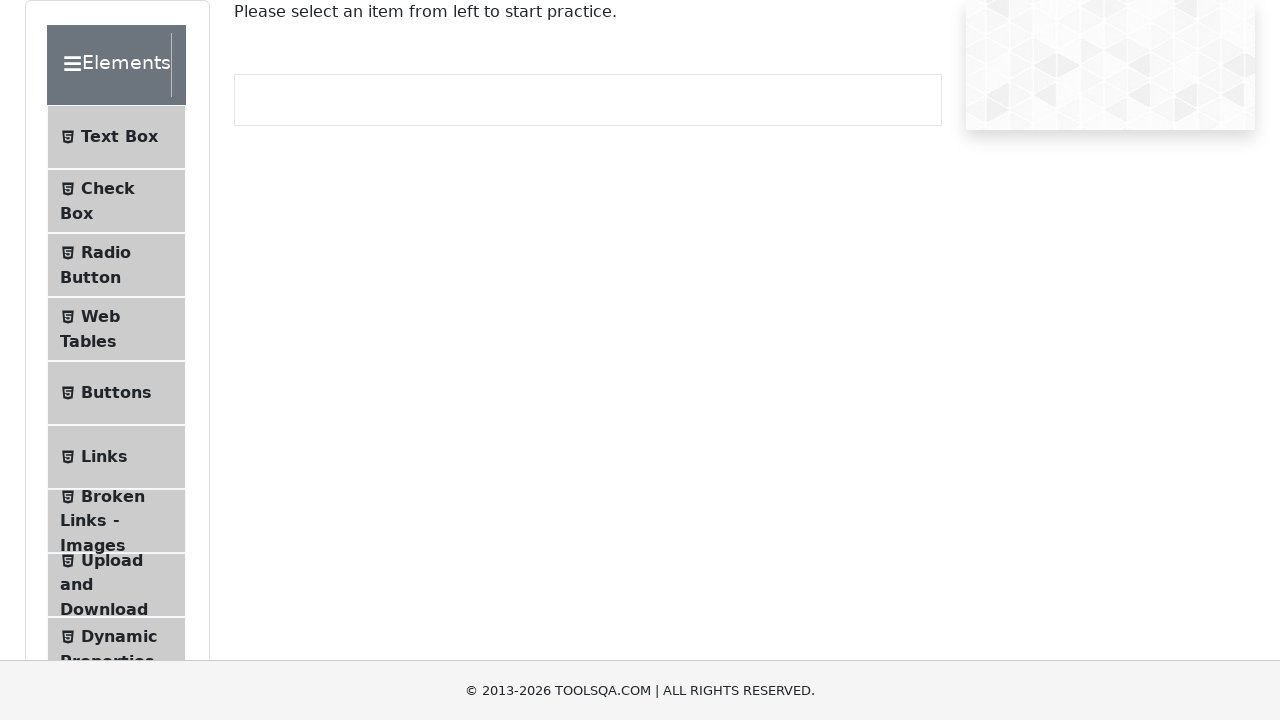

Clicked on Text Box menu item at (116, 137) on xpath=//li[@id='item-0'][1]
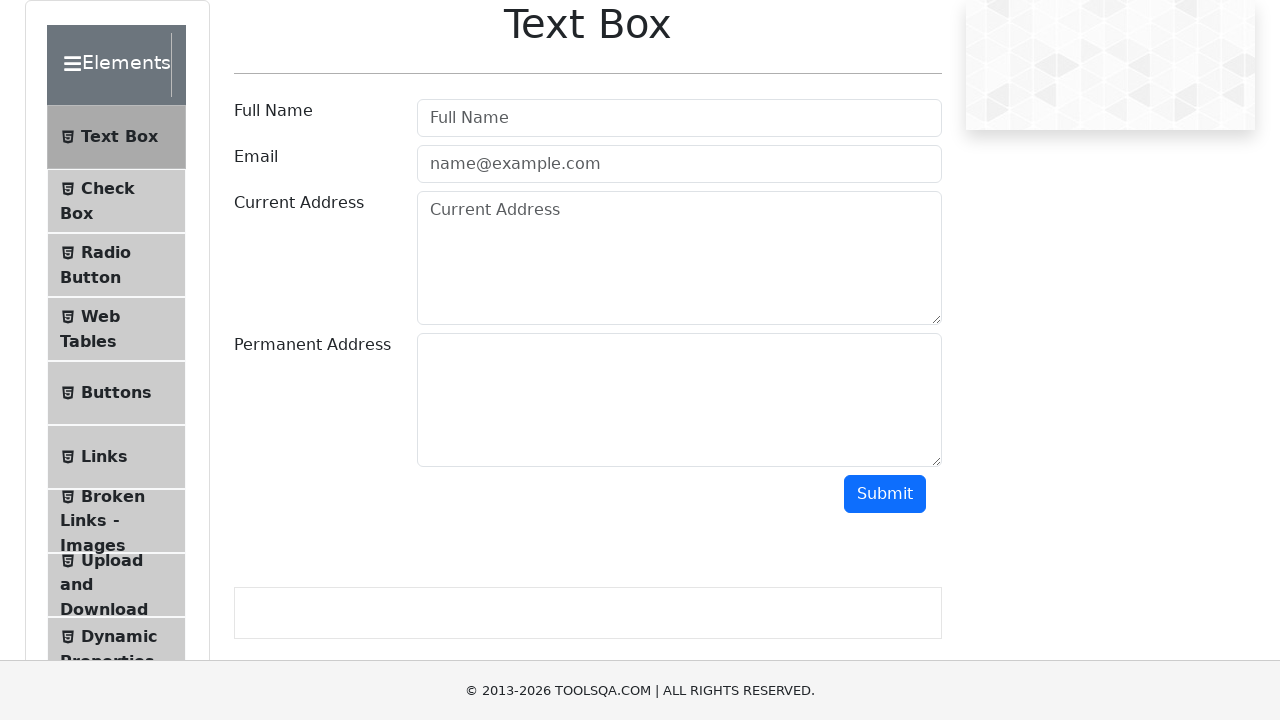

Filled Full Name field with 'Barak Obama' on xpath=//input[@class=' mr-sm-2 form-control'][1]
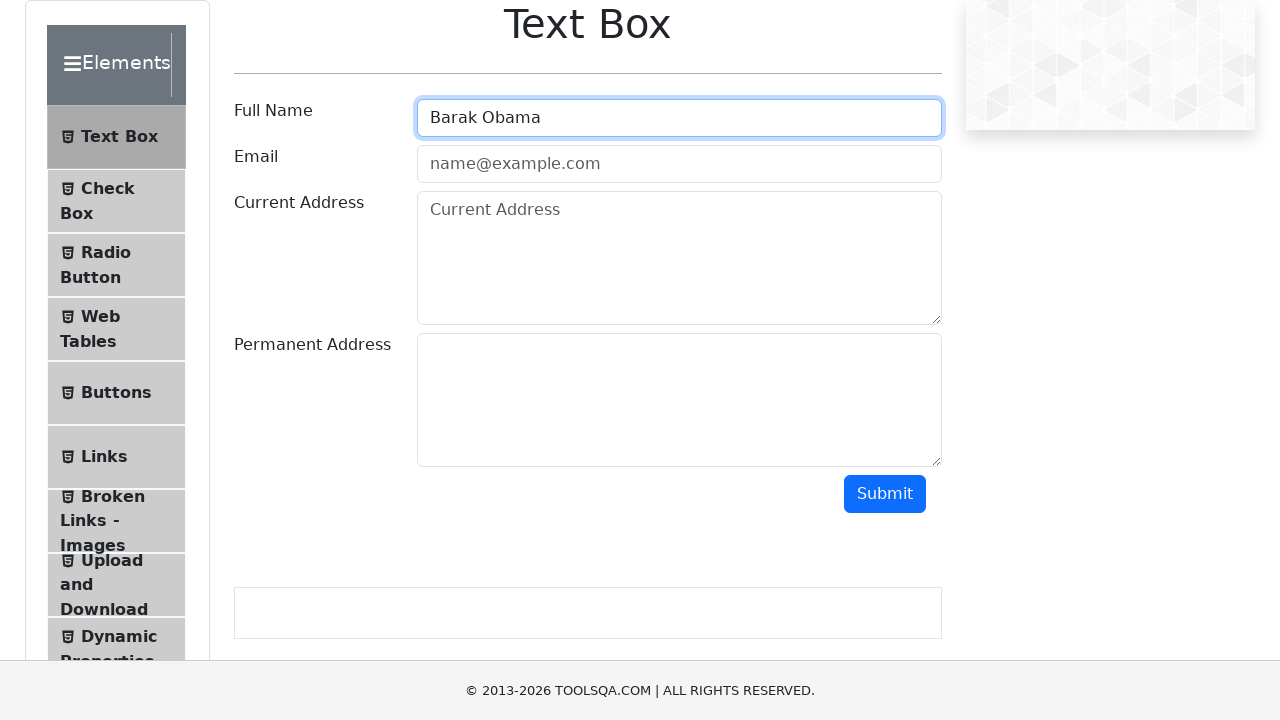

Filled Email field with 'barak1961@gmail.com' on xpath=//input[@class='mr-sm-2 form-control']
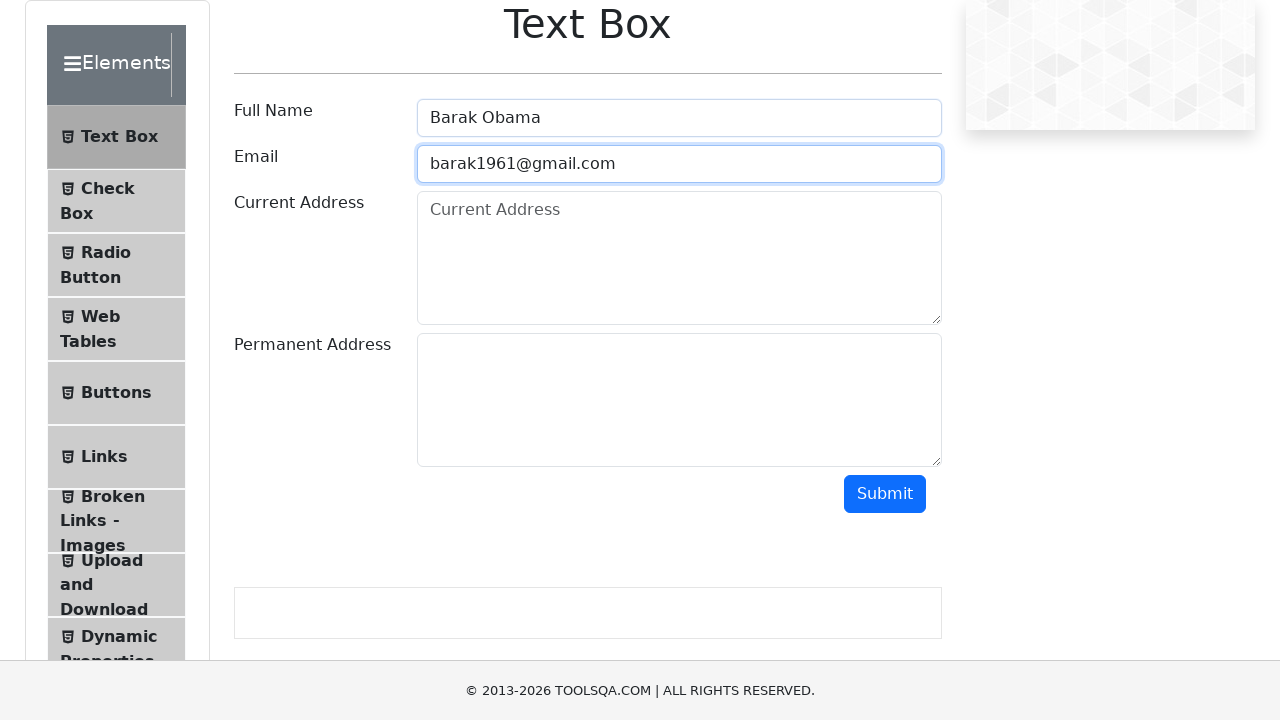

Clicked submit button at (885, 494) on #submit
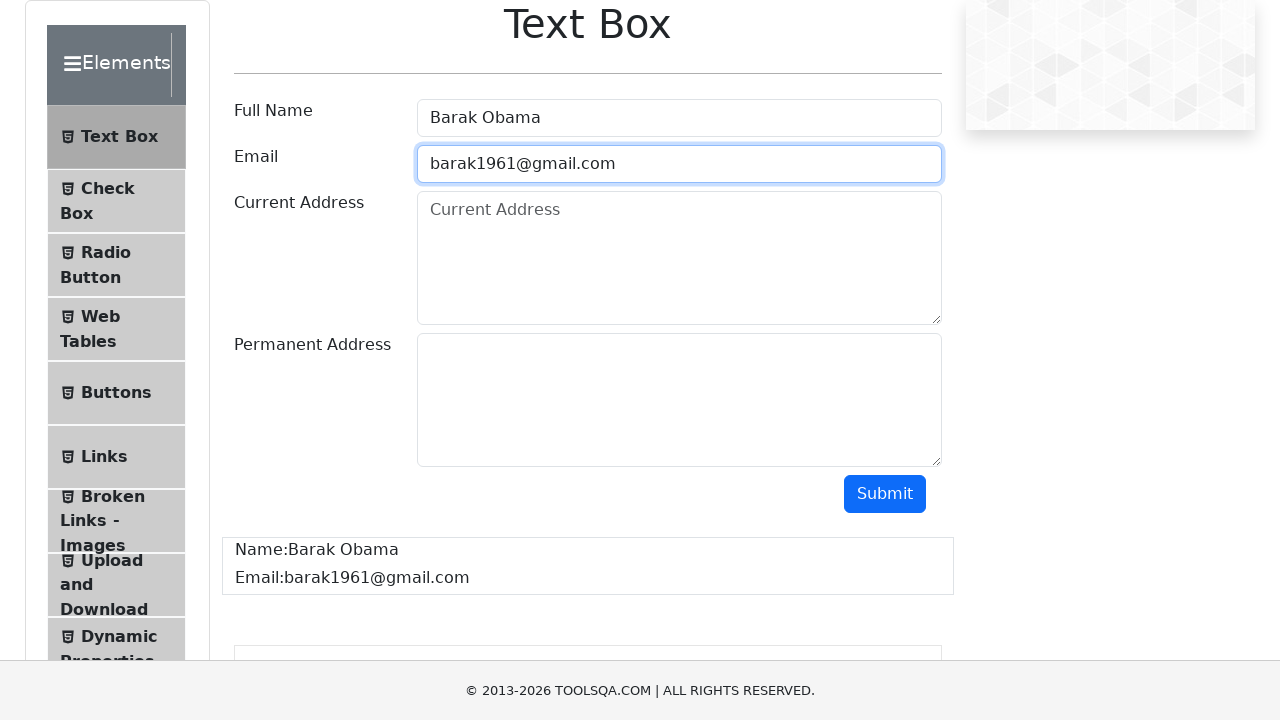

Output message displayed successfully after form submission
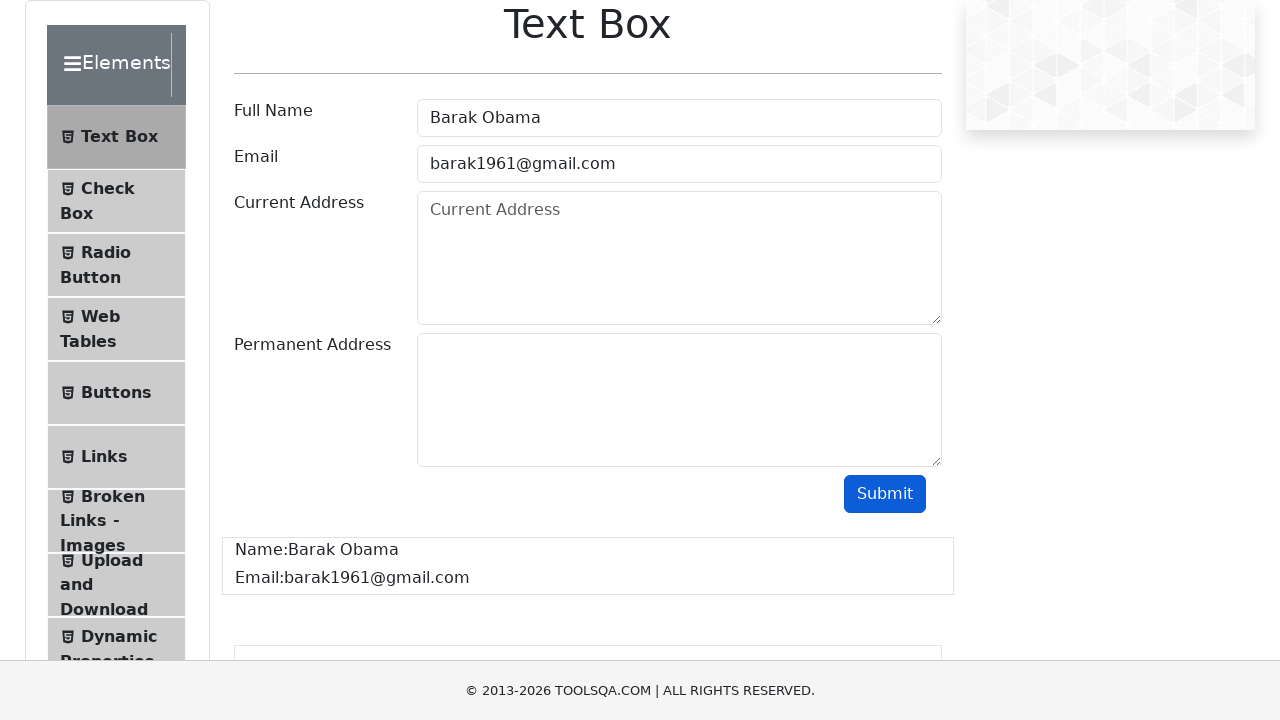

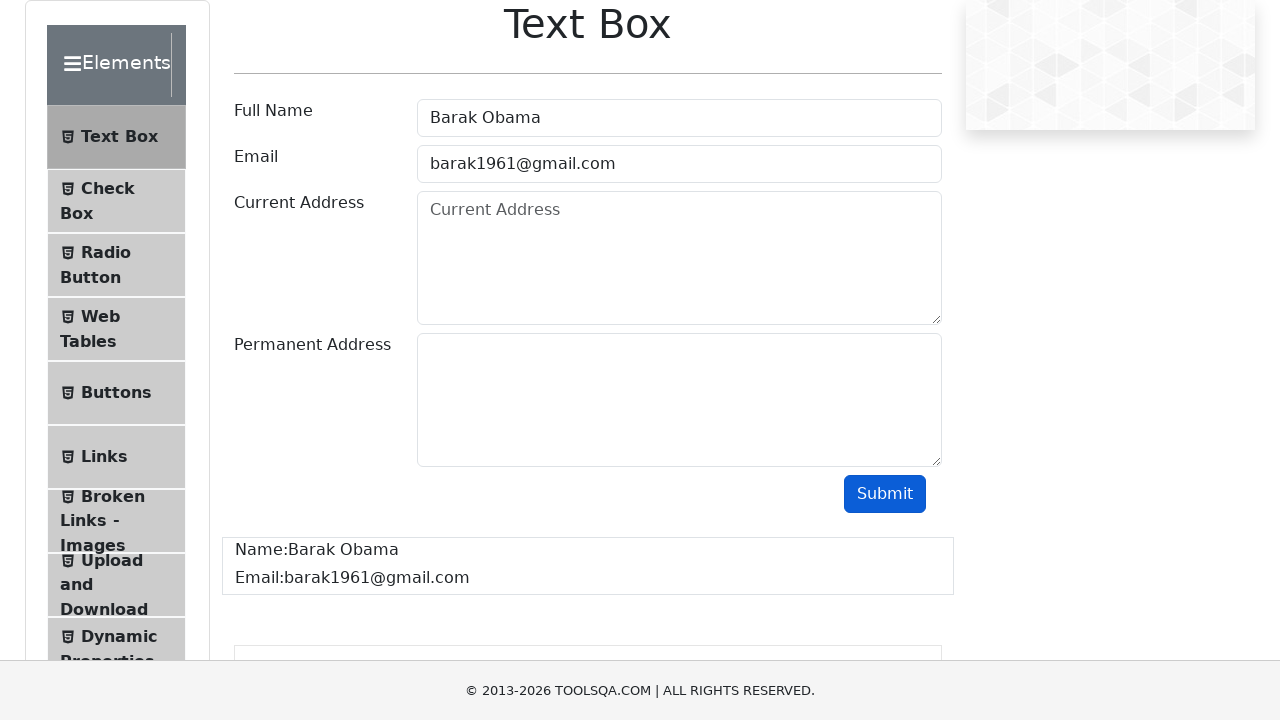